Tests the search functionality on python.org by entering a search query and submitting it using the Enter key

Starting URL: https://www.python.org

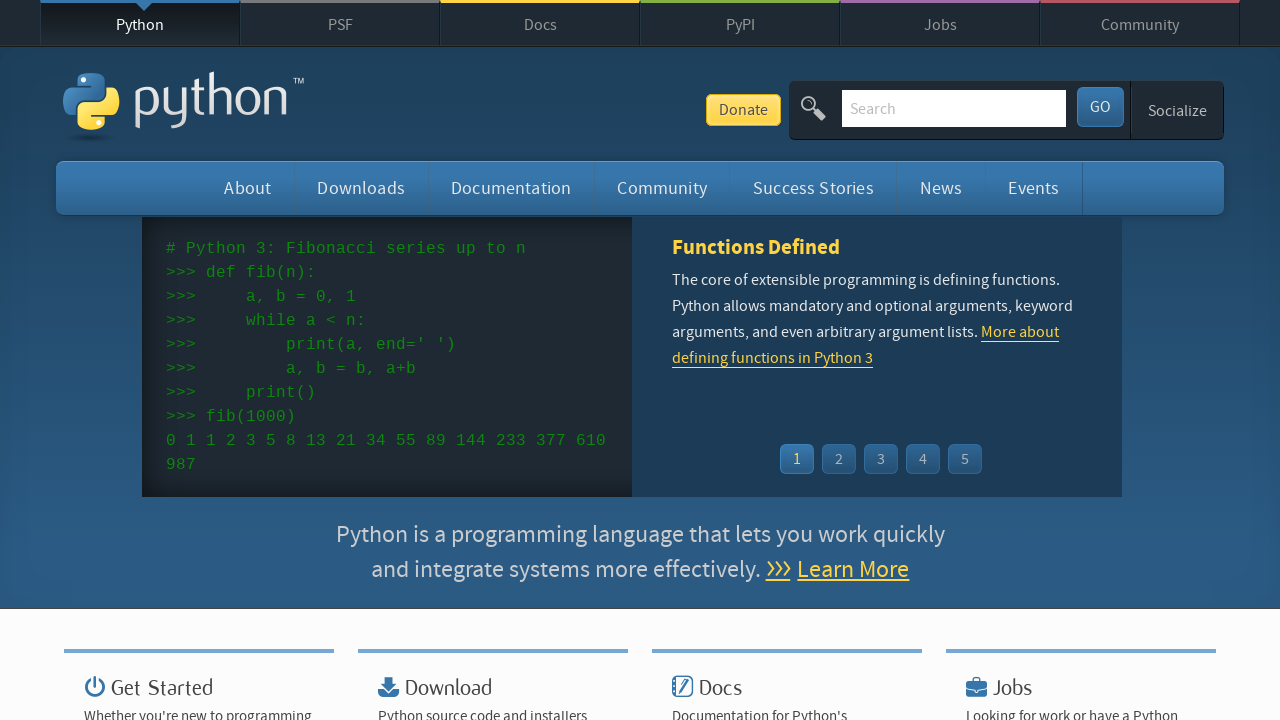

Filled search box with 'python' on input[name='q']
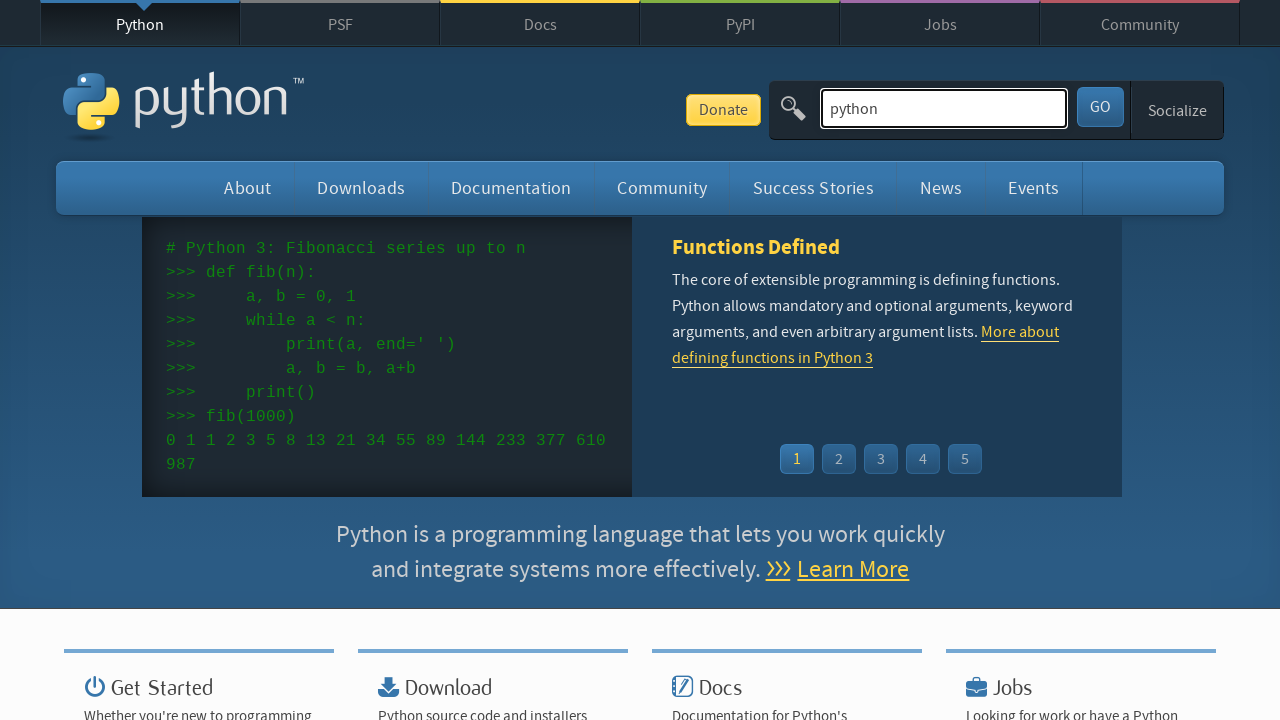

Pressed Enter to submit search query on input[name='q']
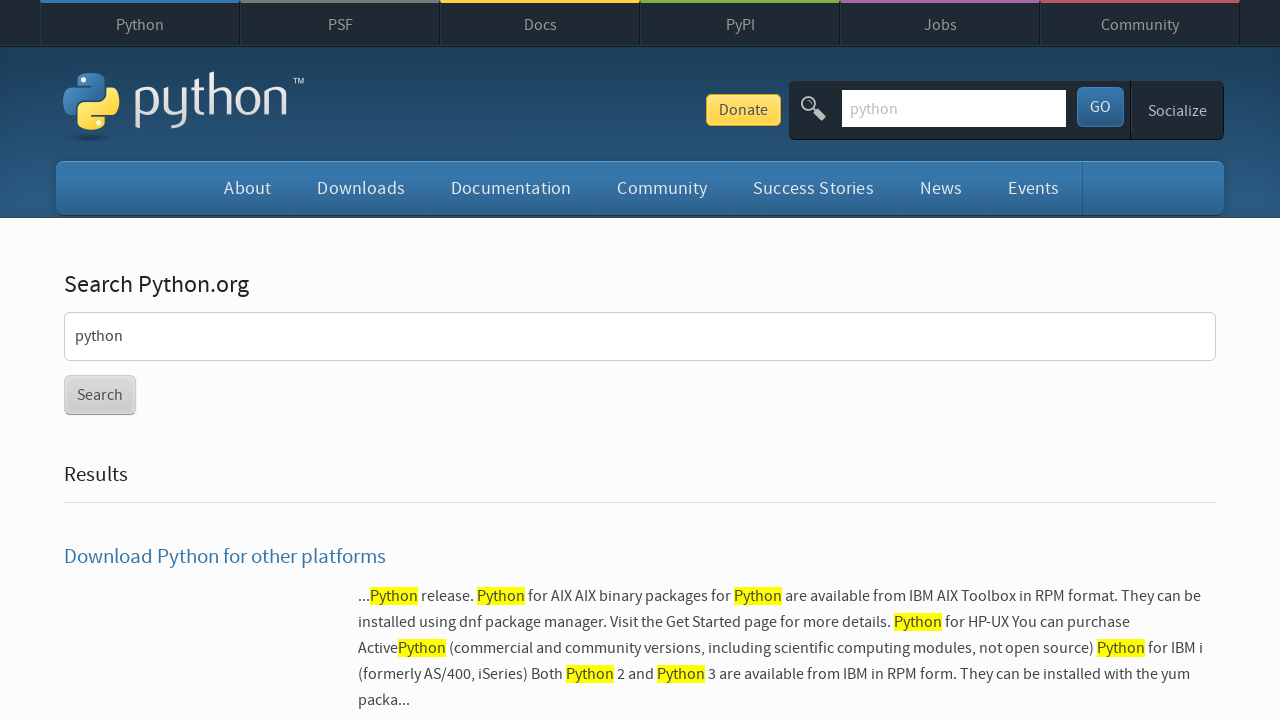

Search results loaded and page reached network idle state
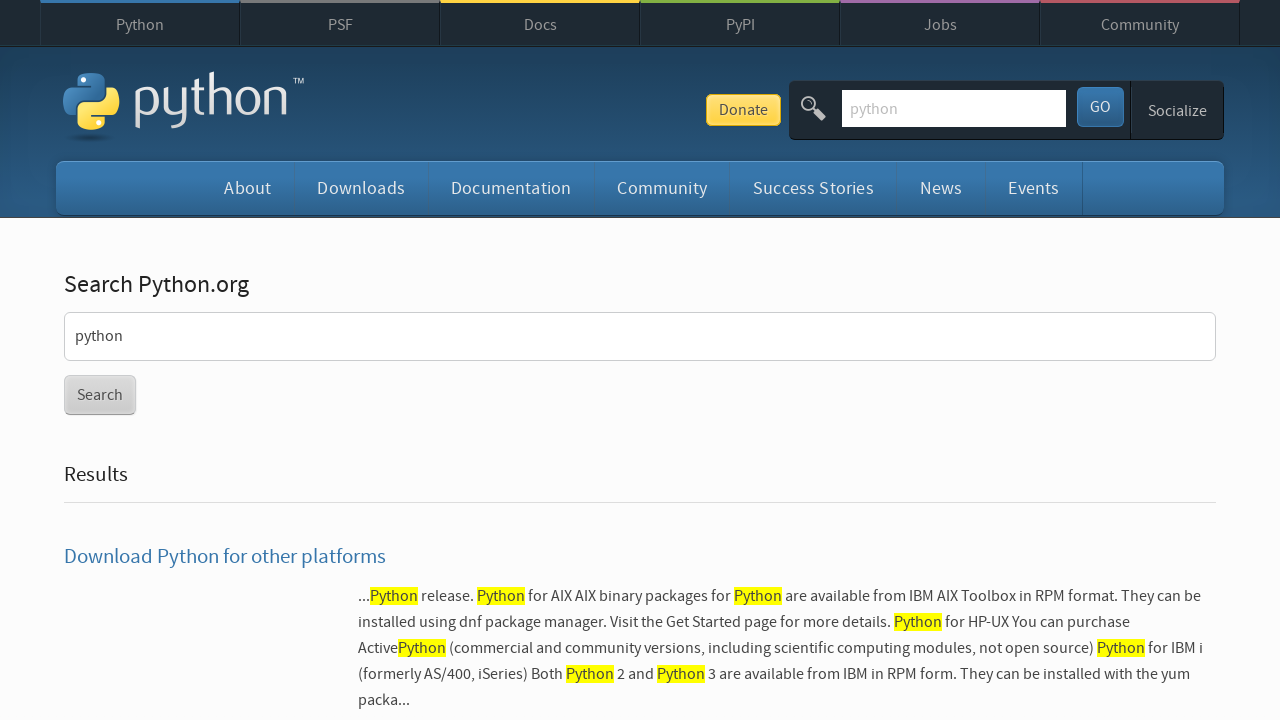

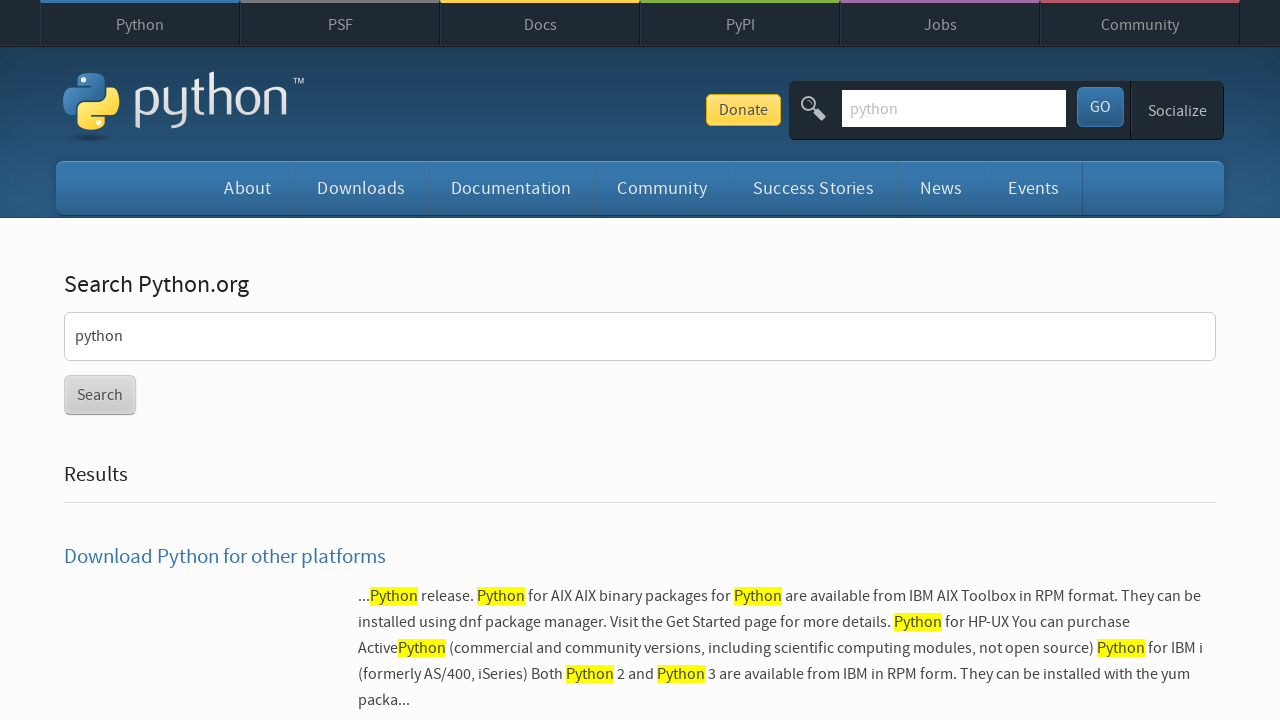